Tests alert handling functionality by triggering a confirm dialog, dismissing it, and verifying the result text appears

Starting URL: https://demo.automationtesting.in/Alerts.html

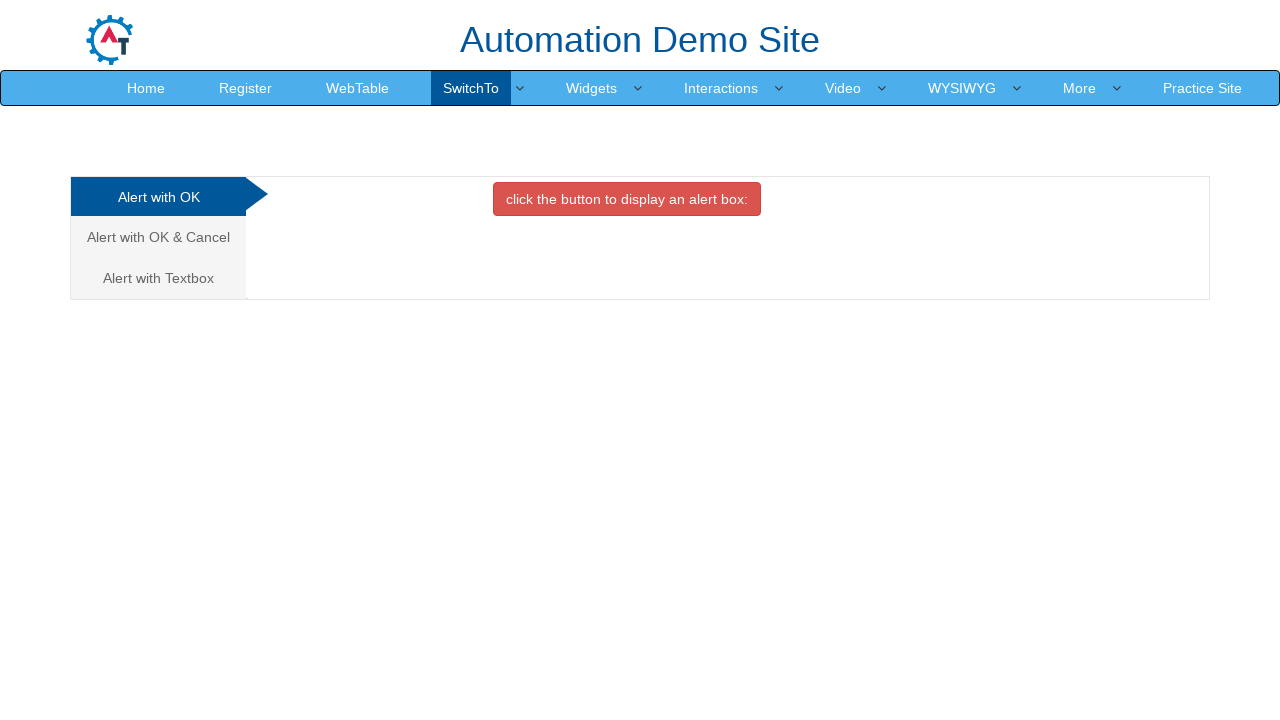

Clicked on the 'Alert with OK & Cancel' tab at (158, 237) on (//a[contains(text(),'OK')])[2]
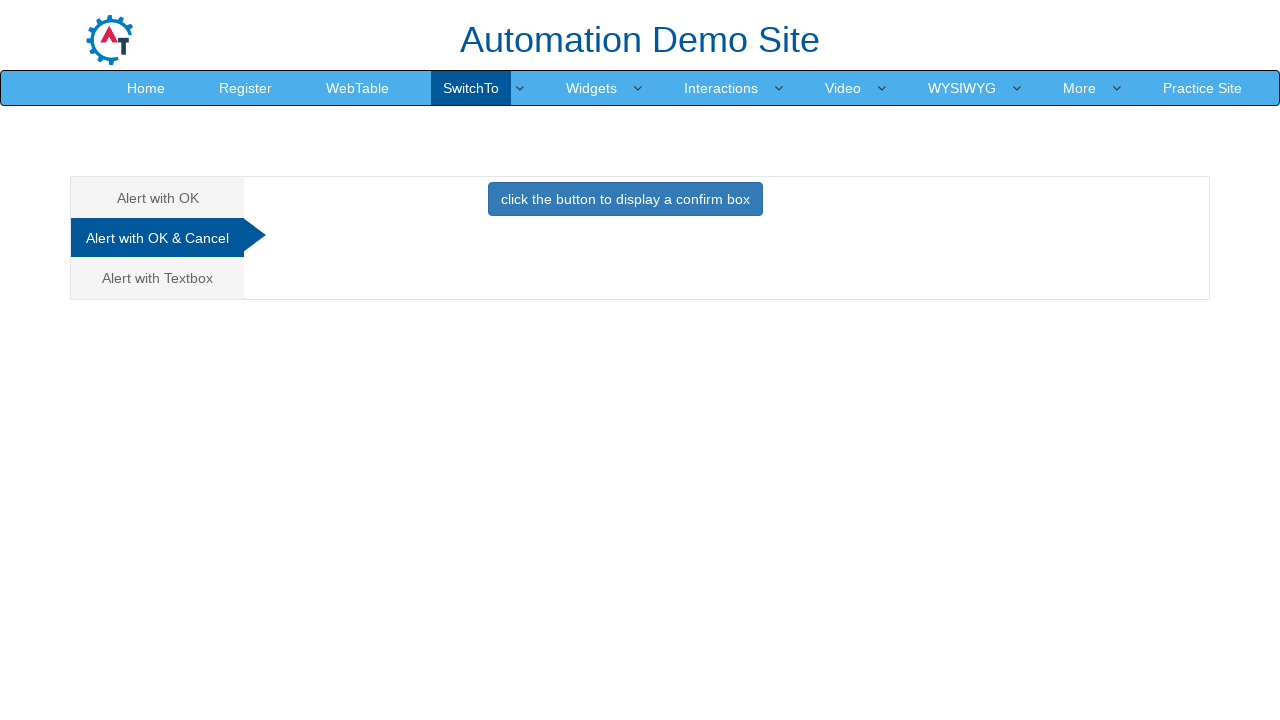

Clicked button to trigger confirm dialog at (625, 199) on xpath=//button[@onclick='confirmbox()']
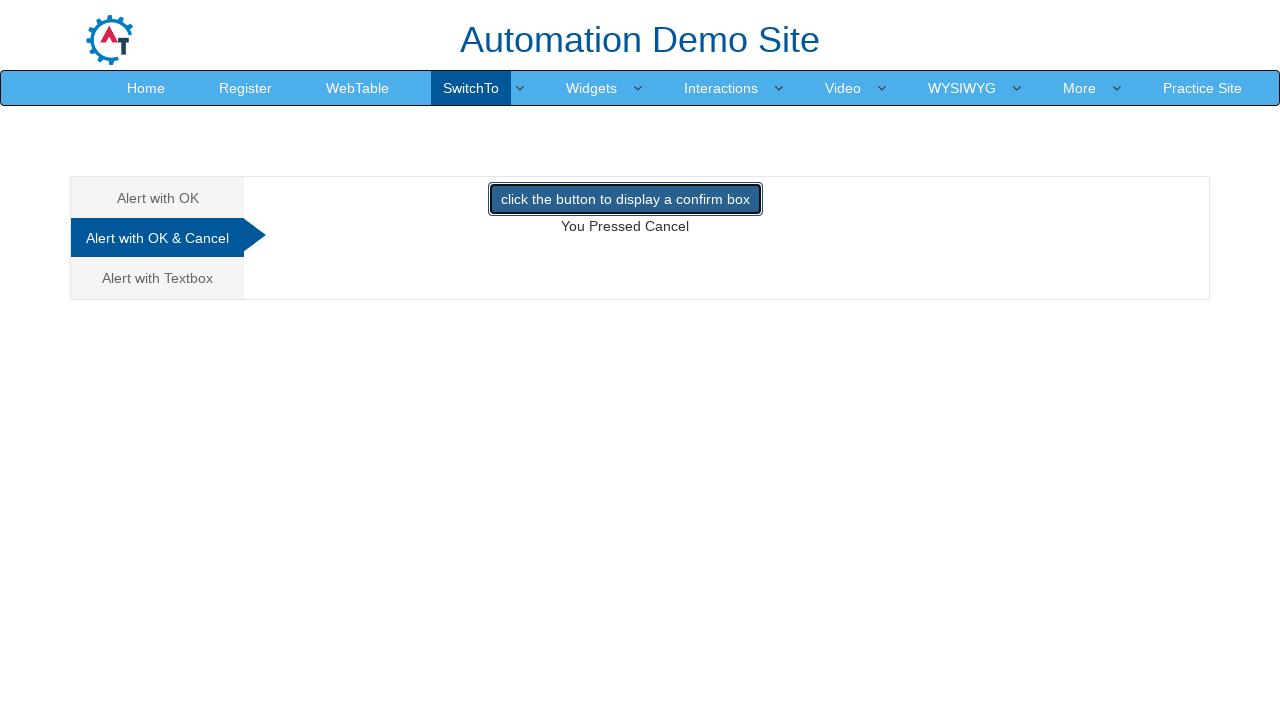

Dismissed the confirm dialog by clicking Cancel at (625, 199) on xpath=//button[@onclick='confirmbox()']
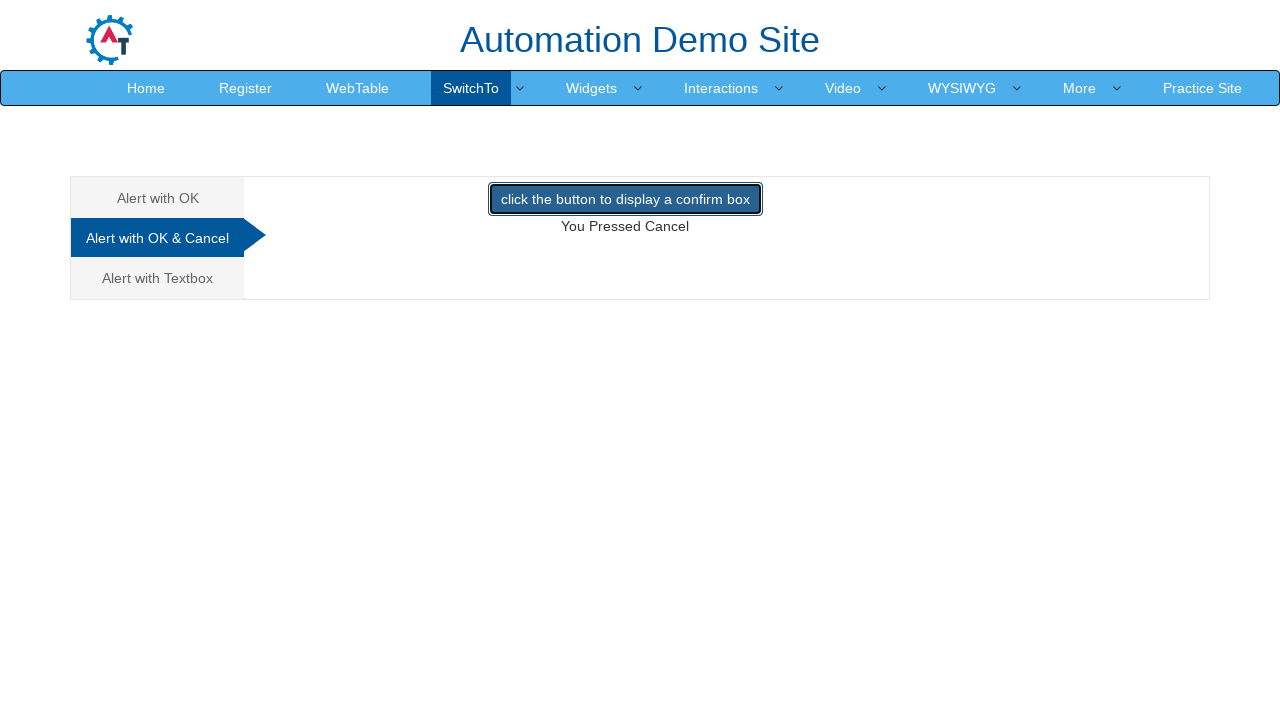

Verified result text 'You Pressed Cancel' appears after dismissing dialog
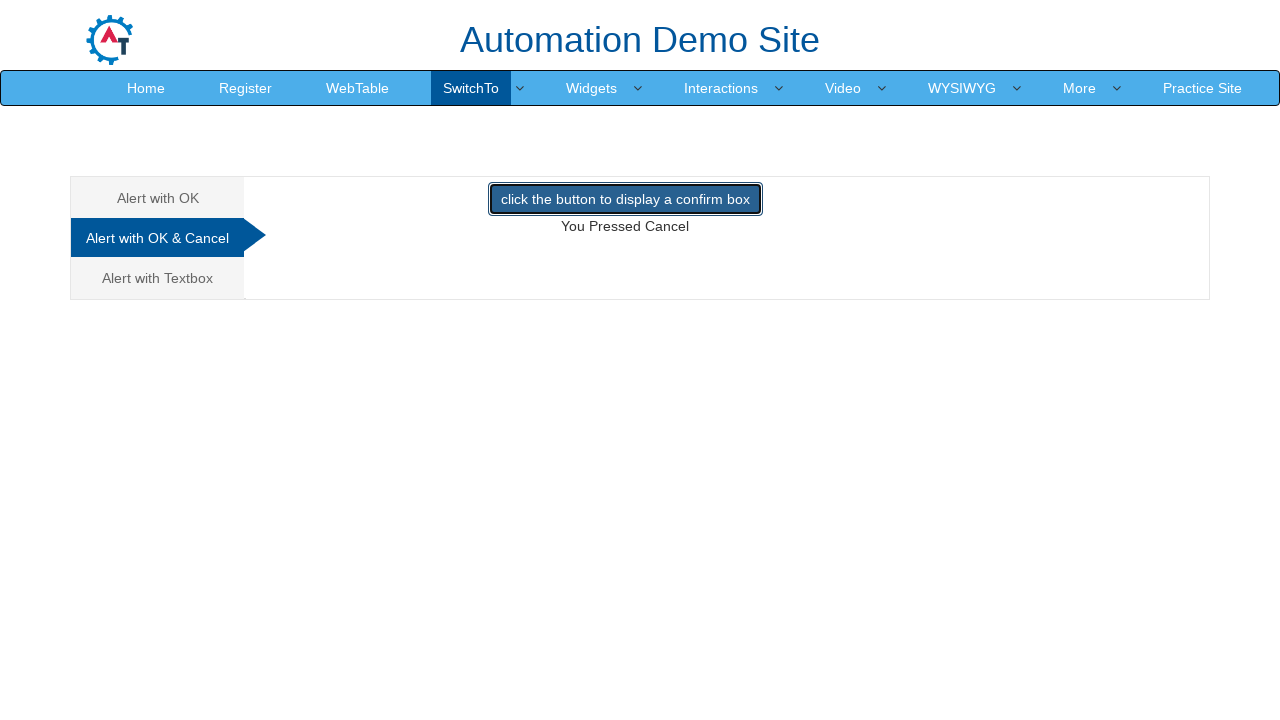

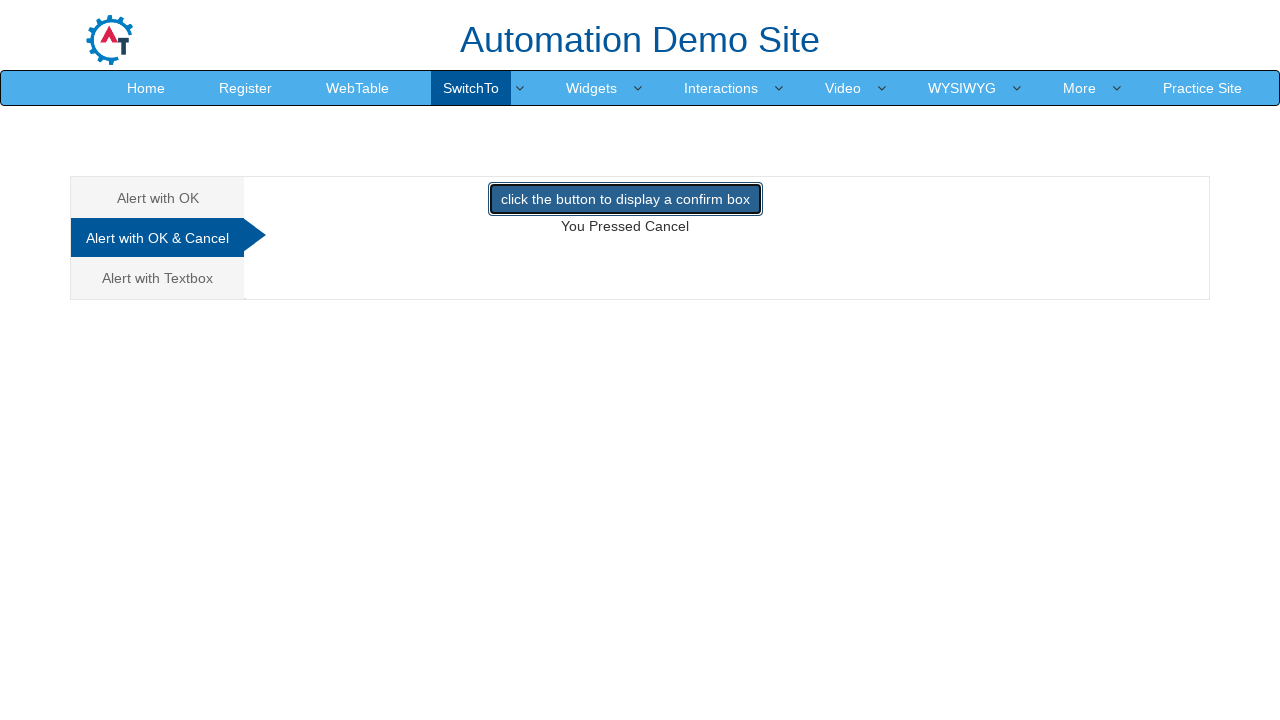